Tests checkbox functionality by selecting the Drawing hobby checkbox on a student registration form

Starting URL: https://www.automationtestinginsider.com/2019/08/student-registration-form.html

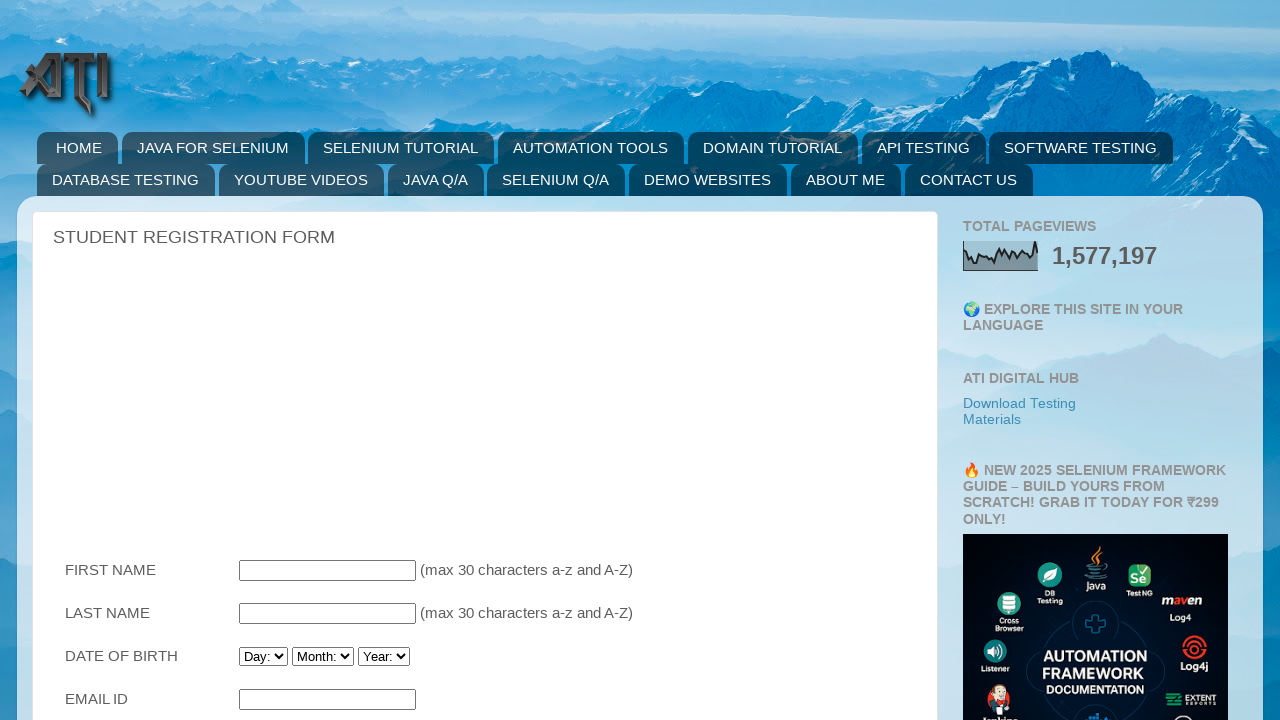

Navigated to student registration form page
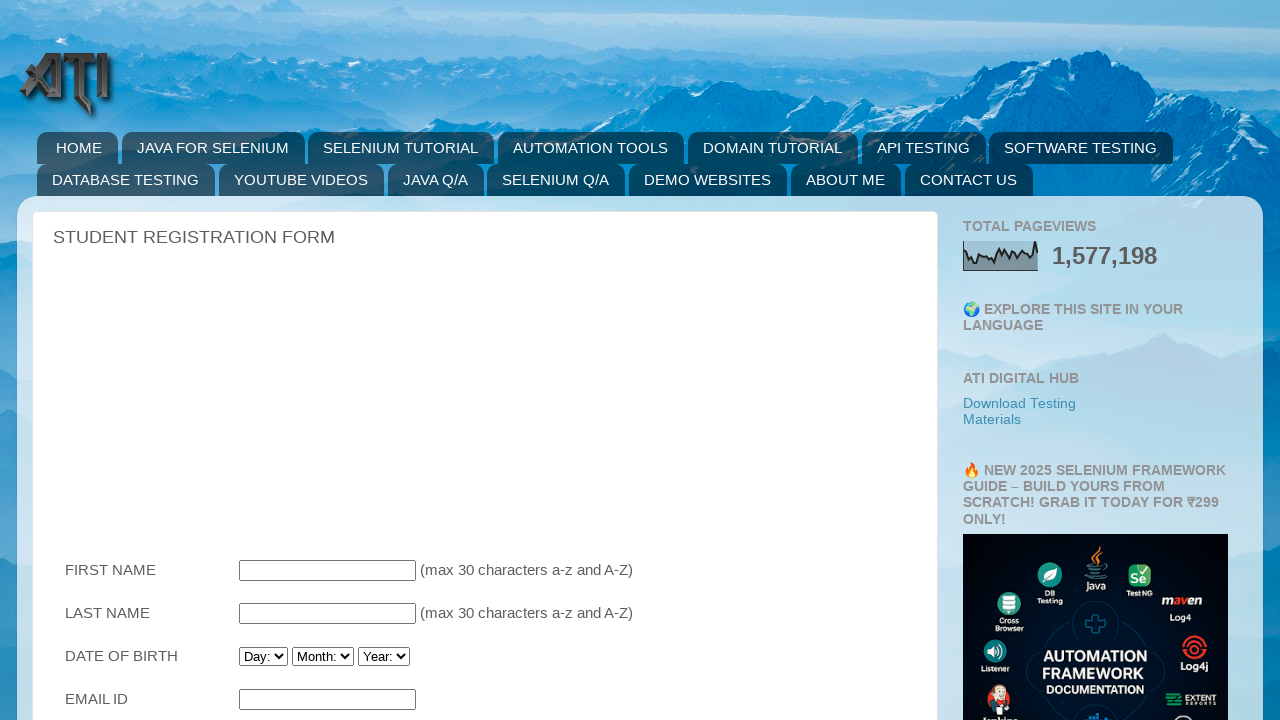

Clicked on Drawing hobby checkbox at (308, 361) on input[type='checkbox'][value='Drawing']
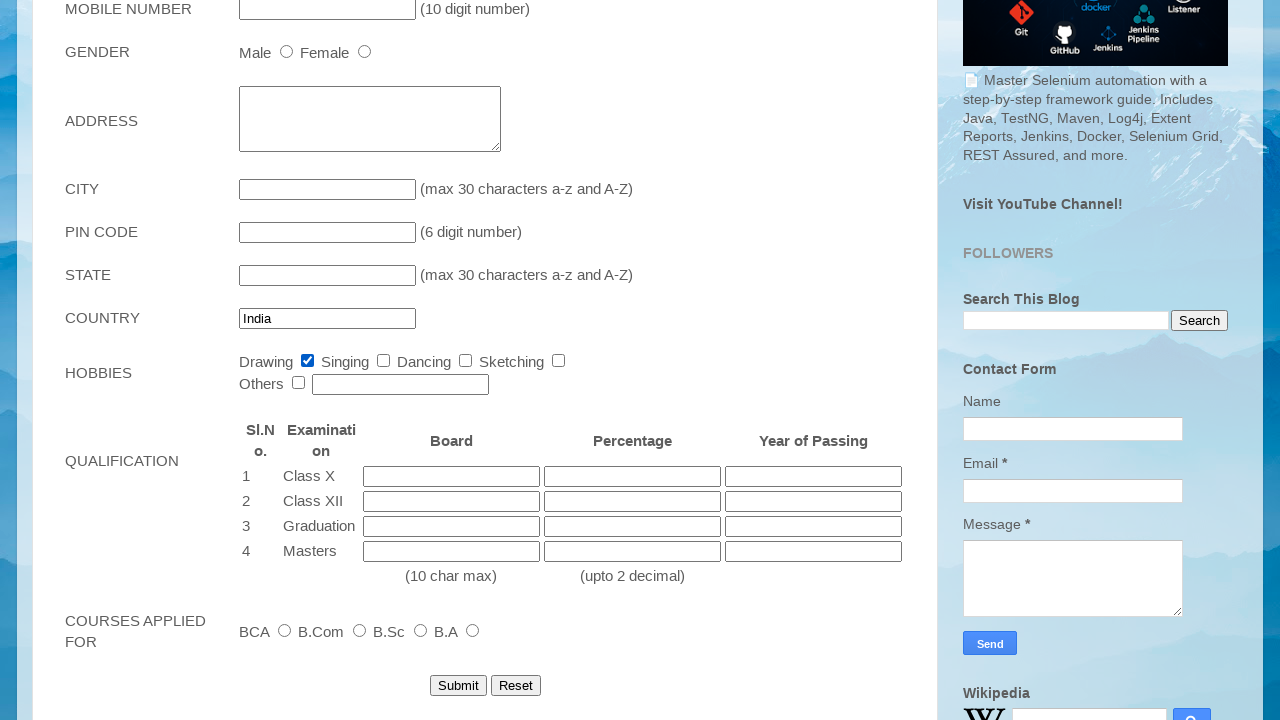

Verified that Drawing checkbox is selected
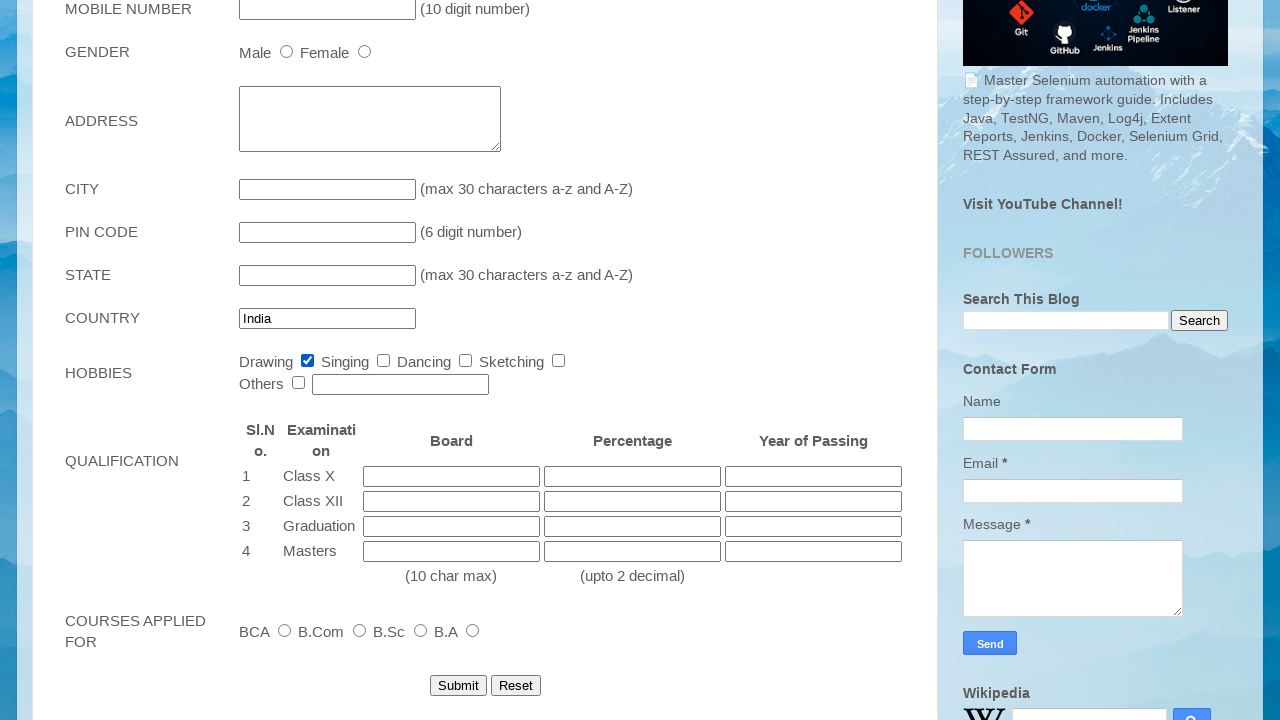

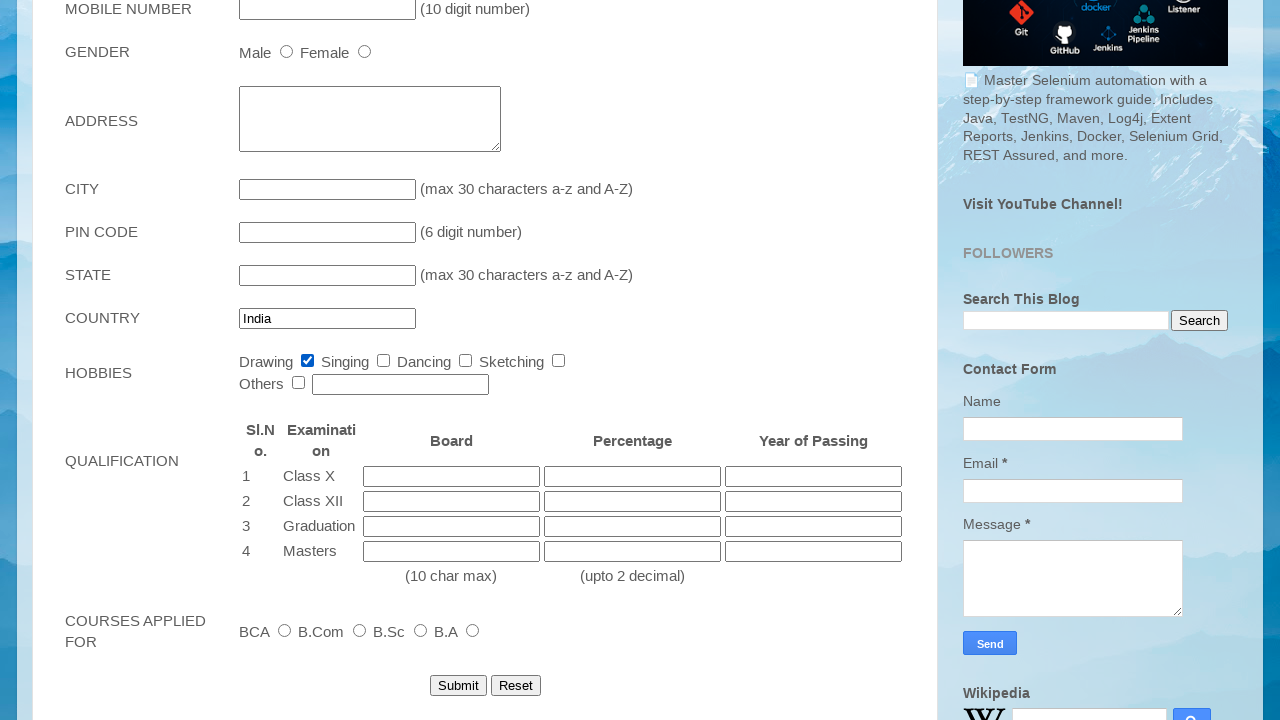